Tests form submission in W3Schools tryit editor by switching to an iframe, clearing default form values, entering new values, and submitting the form

Starting URL: https://www.w3schools.com/html/tryit.asp?filename=tryhtml_form_submit

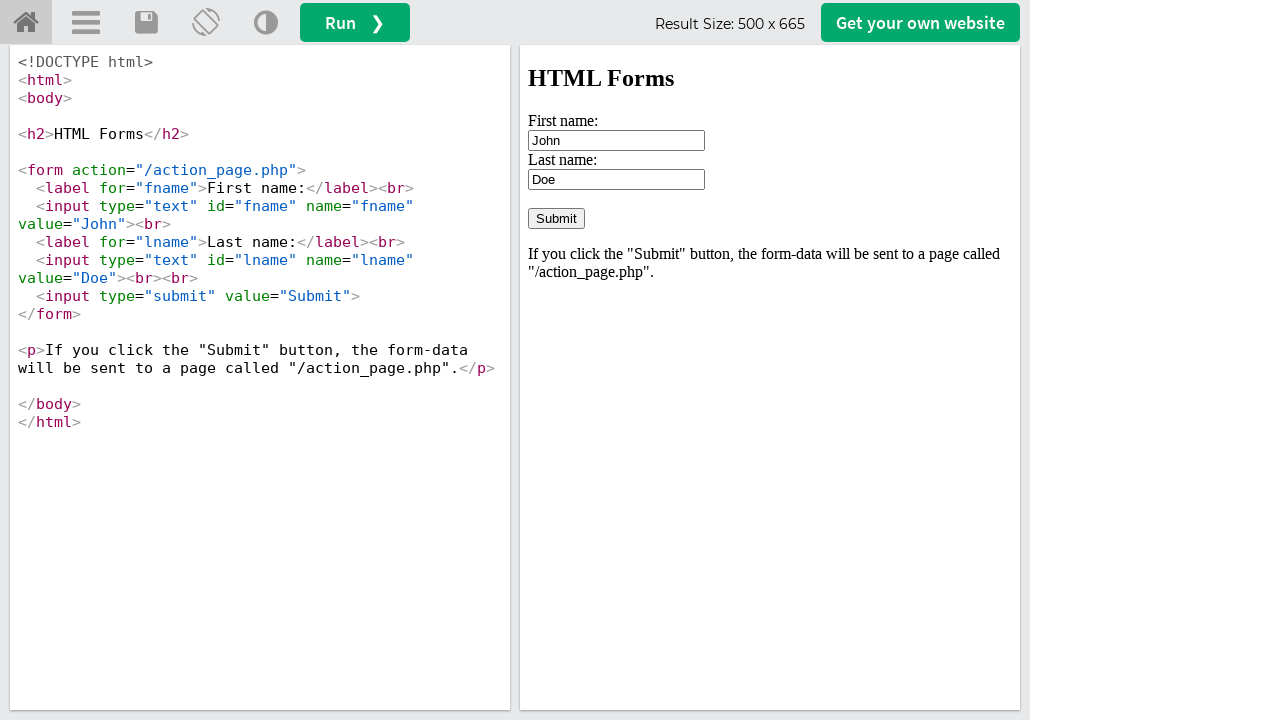

Located iframe#iframeResult containing the form
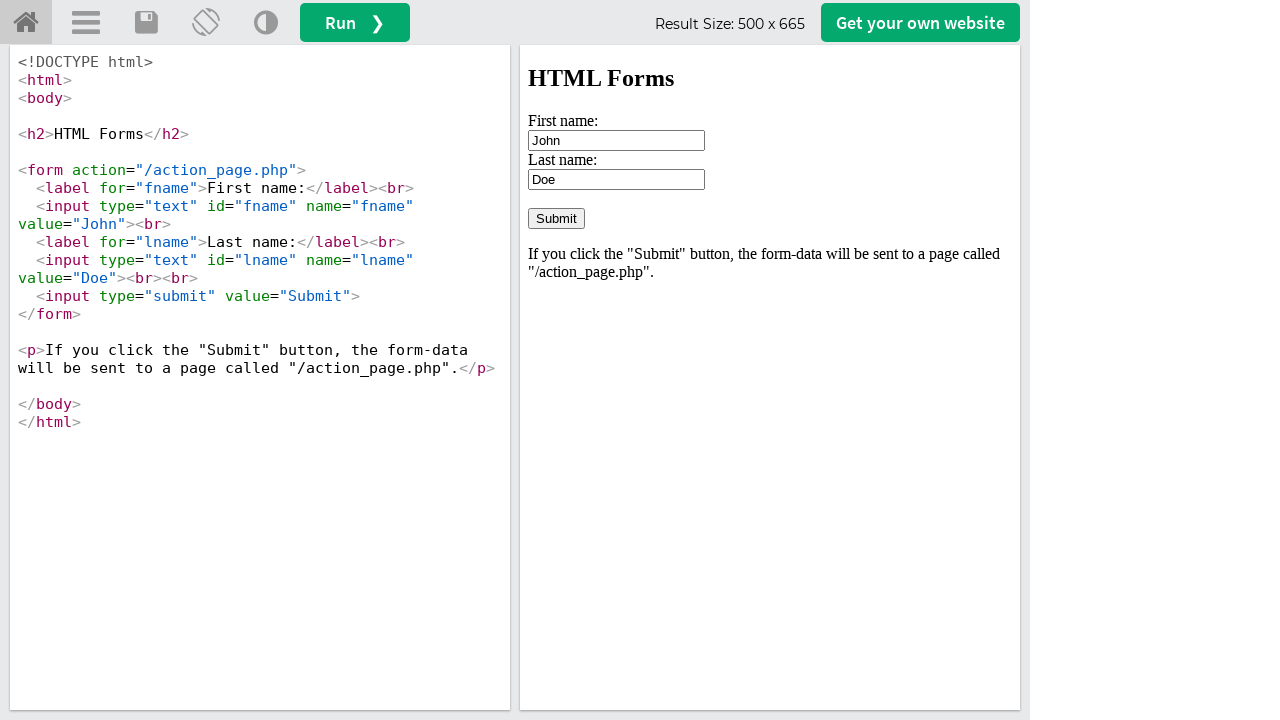

Cleared the first name field (default value 'John') on iframe#iframeResult >> internal:control=enter-frame >> input[value='John']
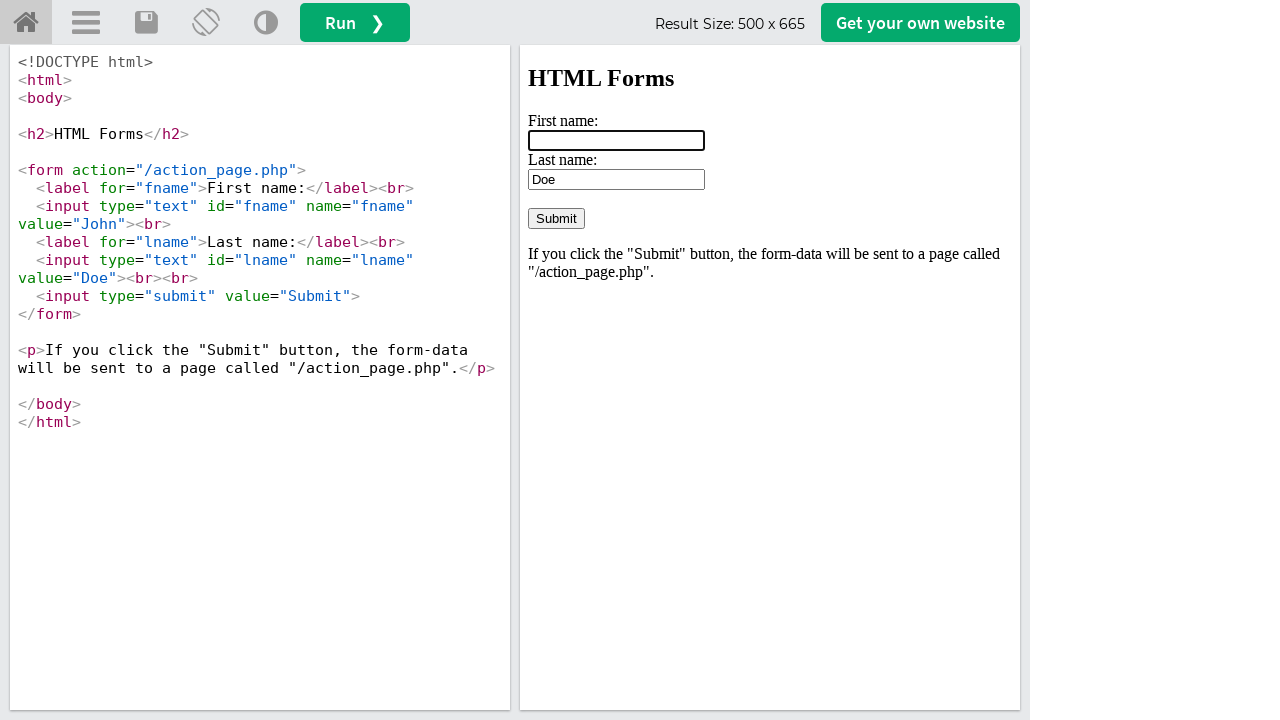

Filled first name field with 'Ayesha' on iframe#iframeResult >> internal:control=enter-frame >> input[name='fname']
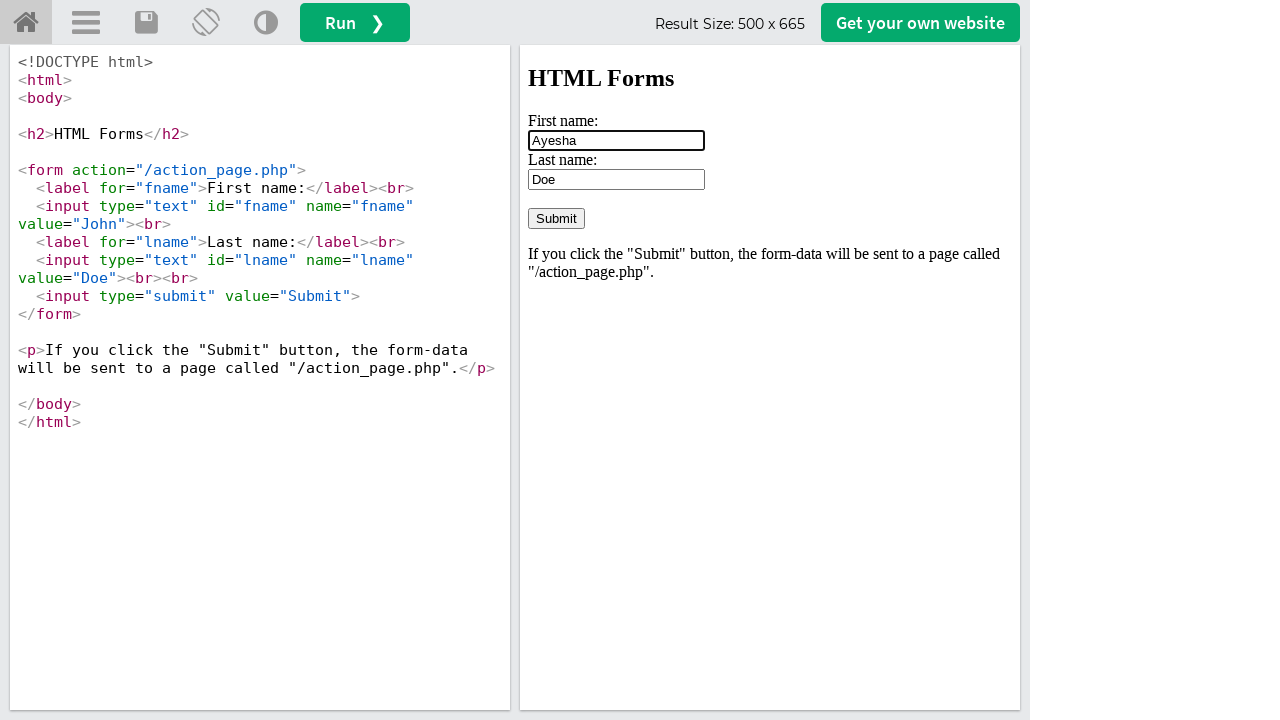

Cleared the last name field (default value 'Doe') on iframe#iframeResult >> internal:control=enter-frame >> input[value='Doe']
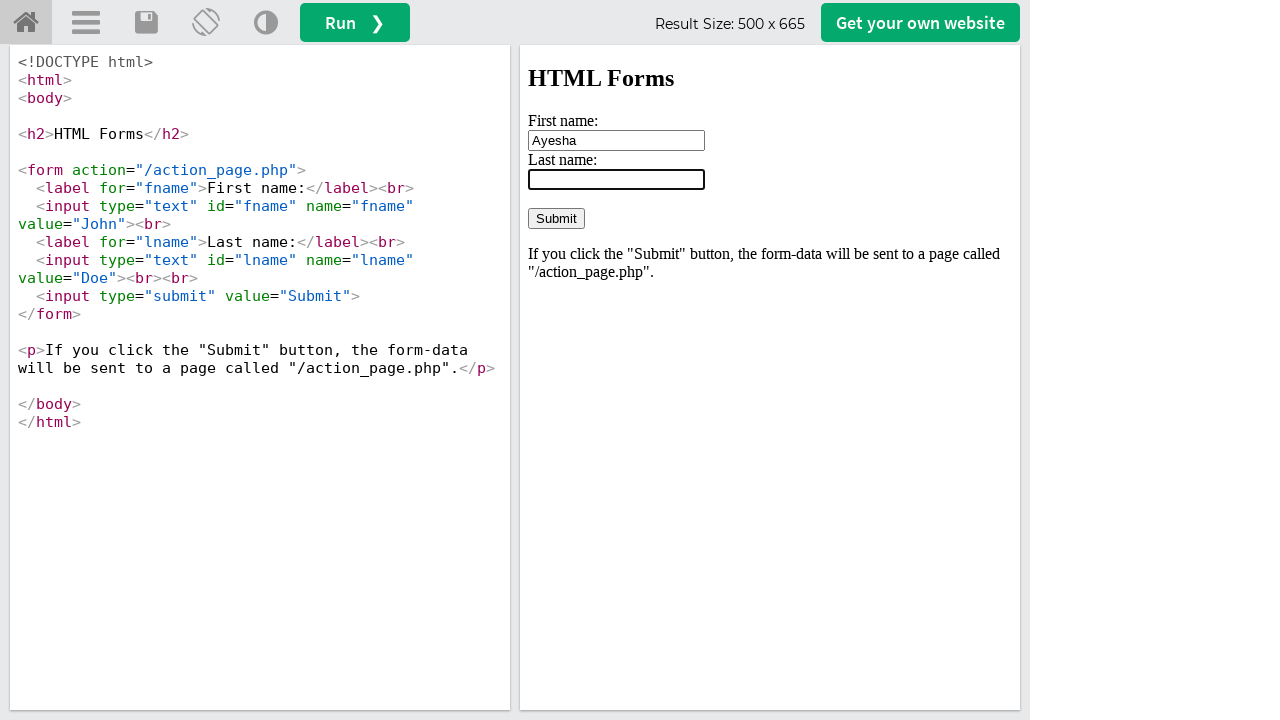

Filled last name field with 'begum' on iframe#iframeResult >> internal:control=enter-frame >> input[name='lname']
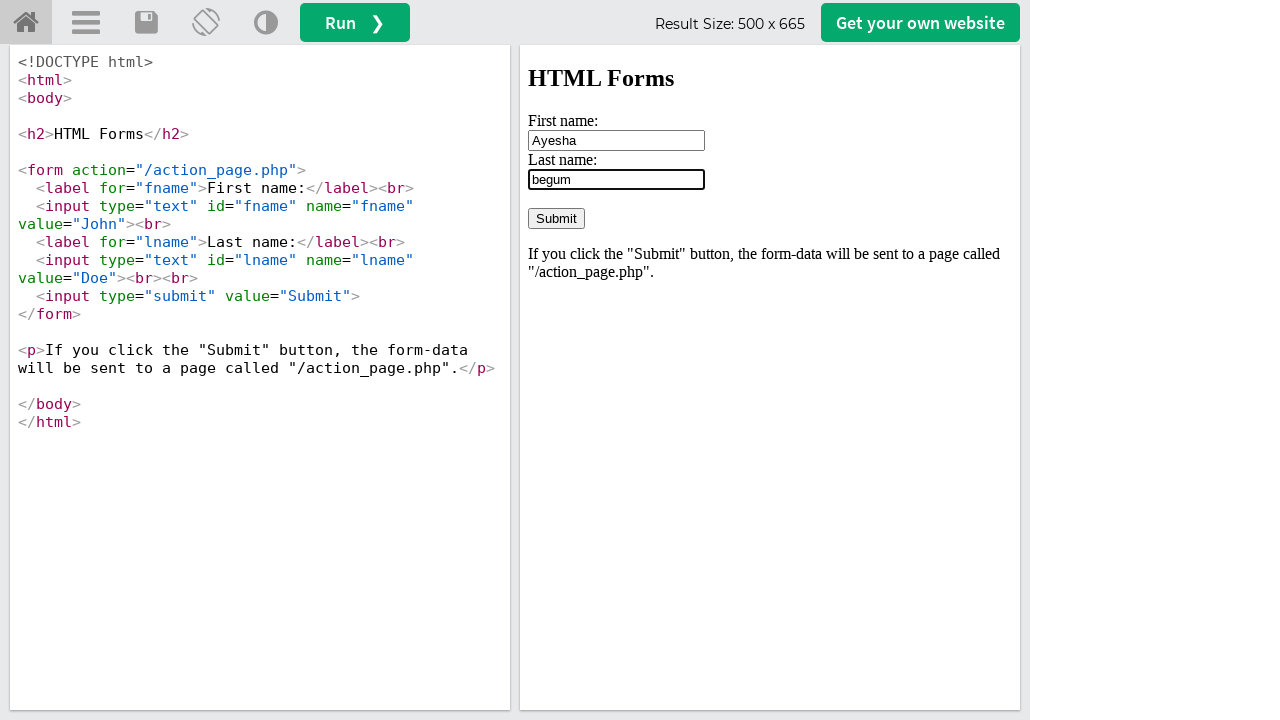

Clicked the Submit button to submit the form at (556, 218) on iframe#iframeResult >> internal:control=enter-frame >> input[value='Submit']
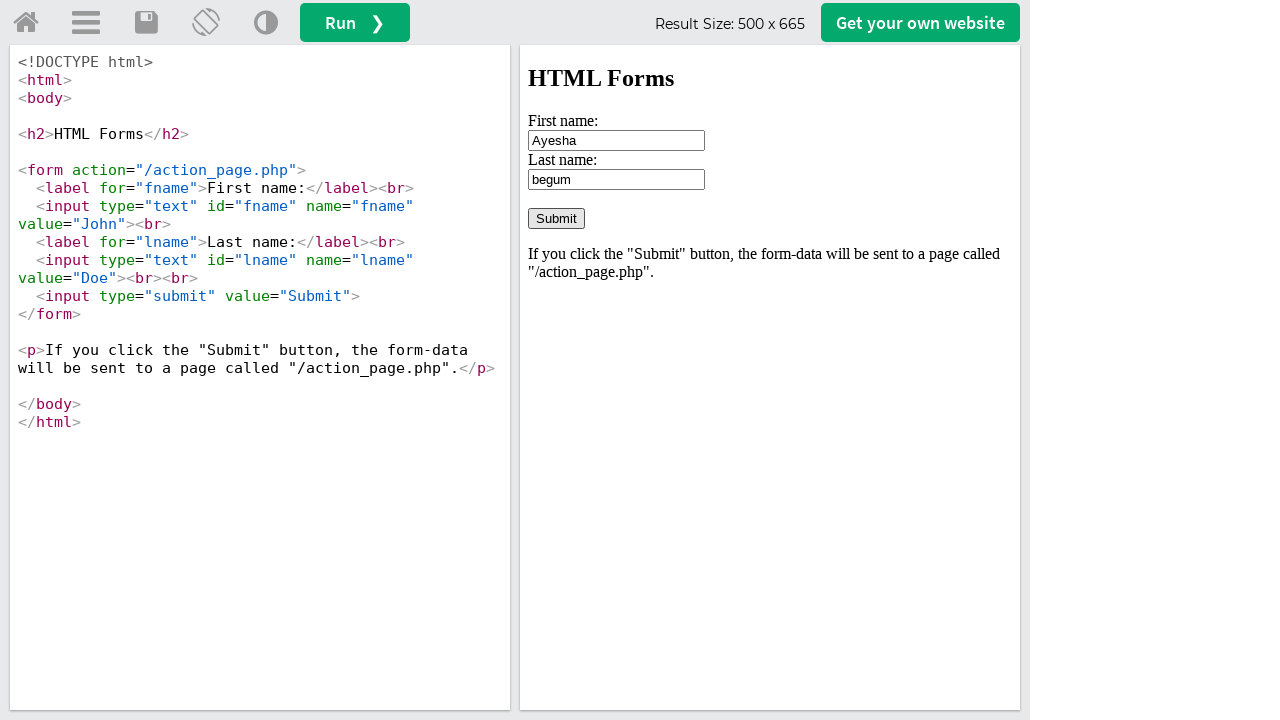

Waited 1000ms for form submission to complete
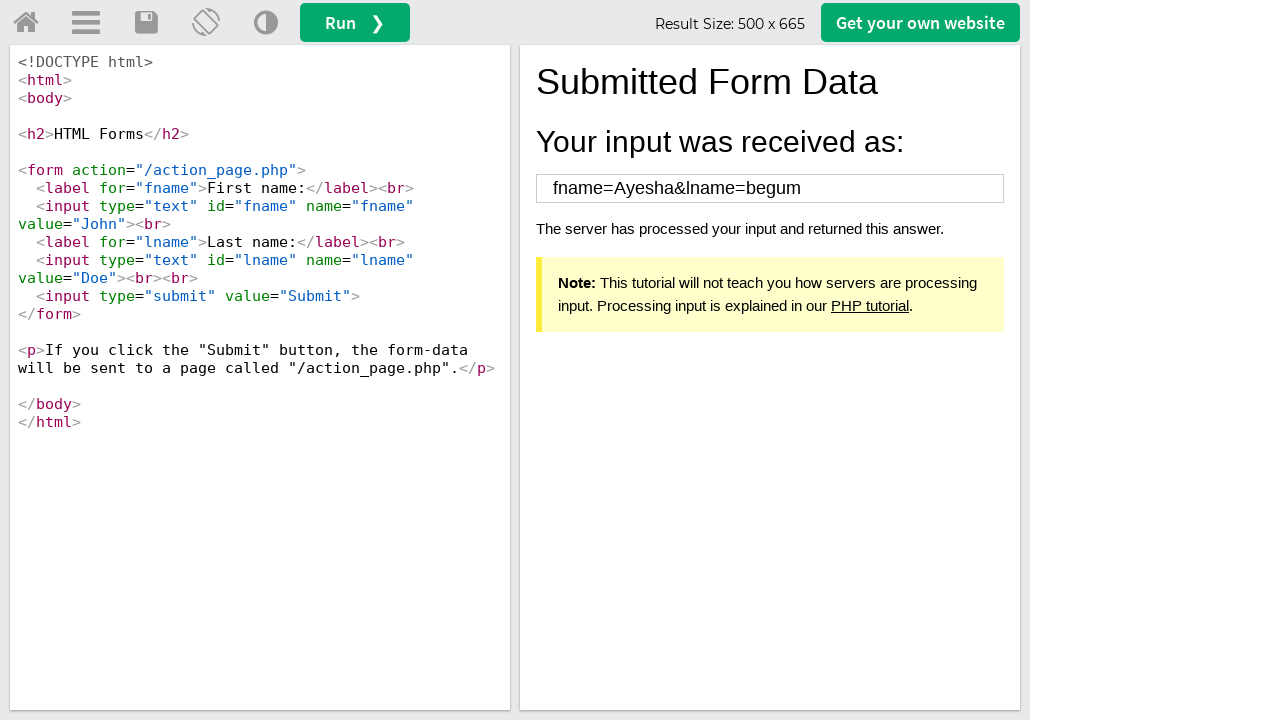

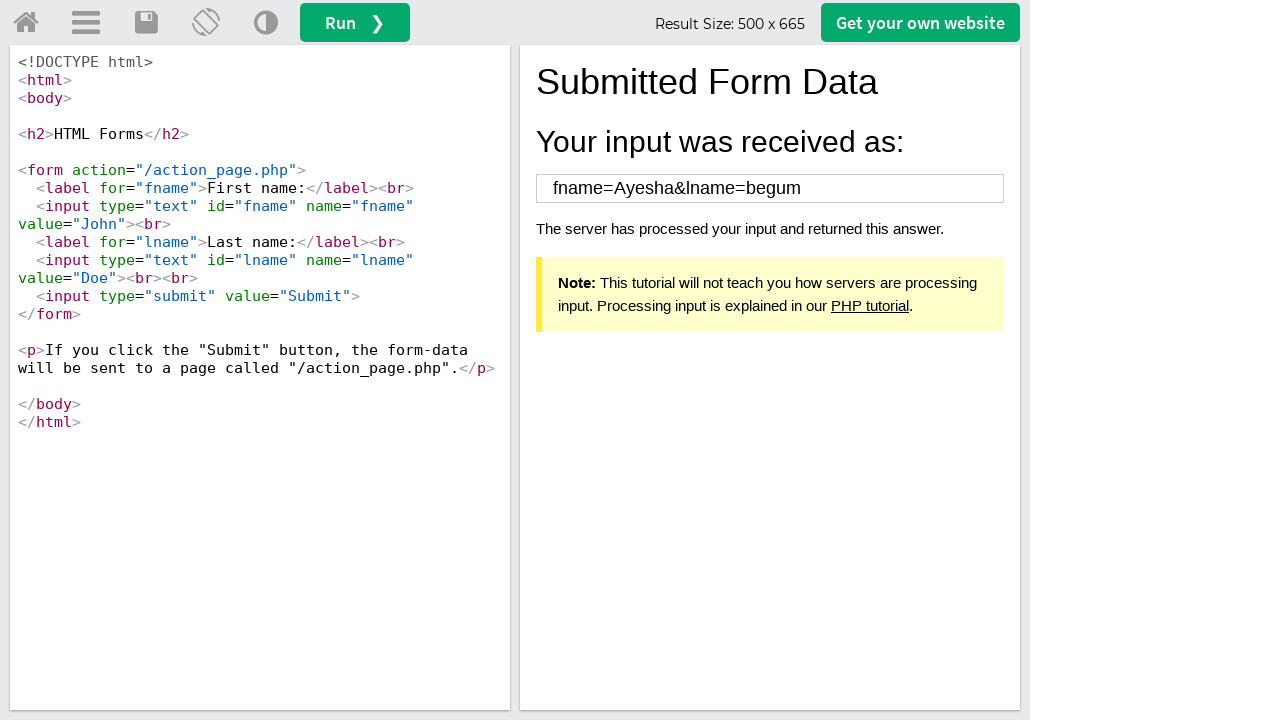